Tests dynamic loading page by clicking start button, waiting for loading bar to disappear, then filling and submitting a login form

Starting URL: https://practice.cydeo.com/dynamic_loading/1

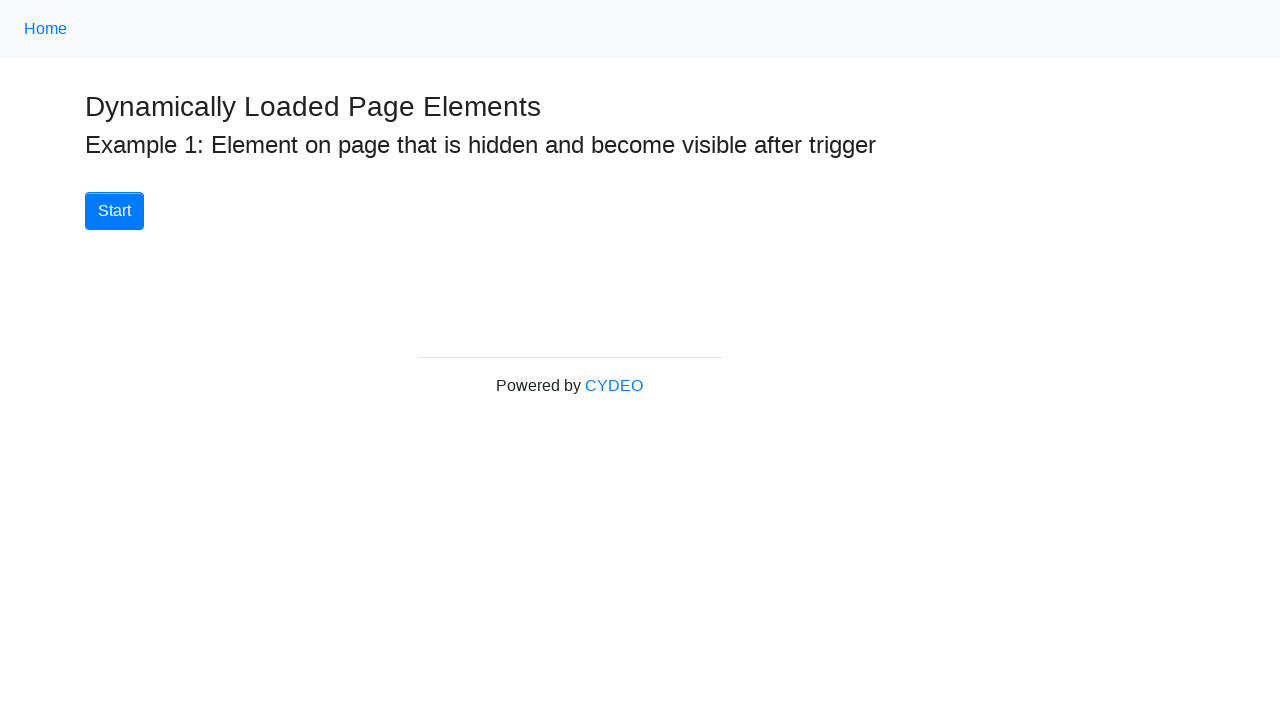

Clicked Start button to begin dynamic loading at (114, 211) on button:has-text('Start')
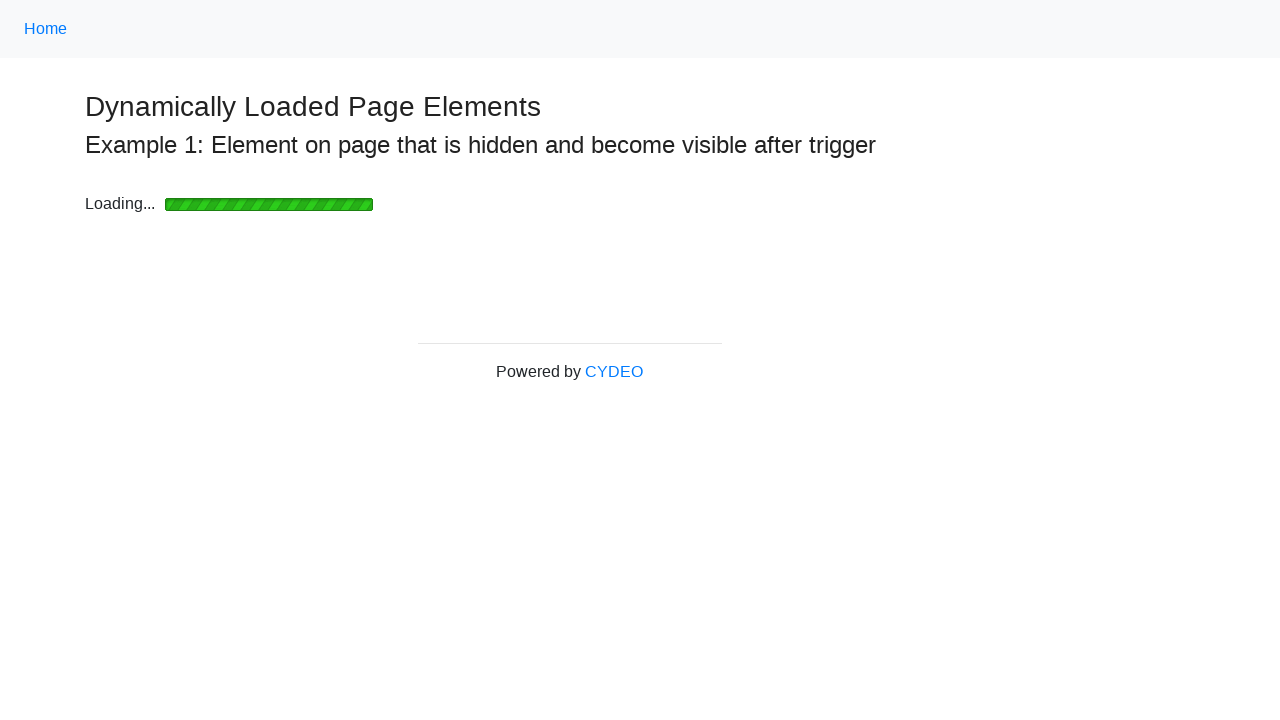

Waited for loading bar to disappear
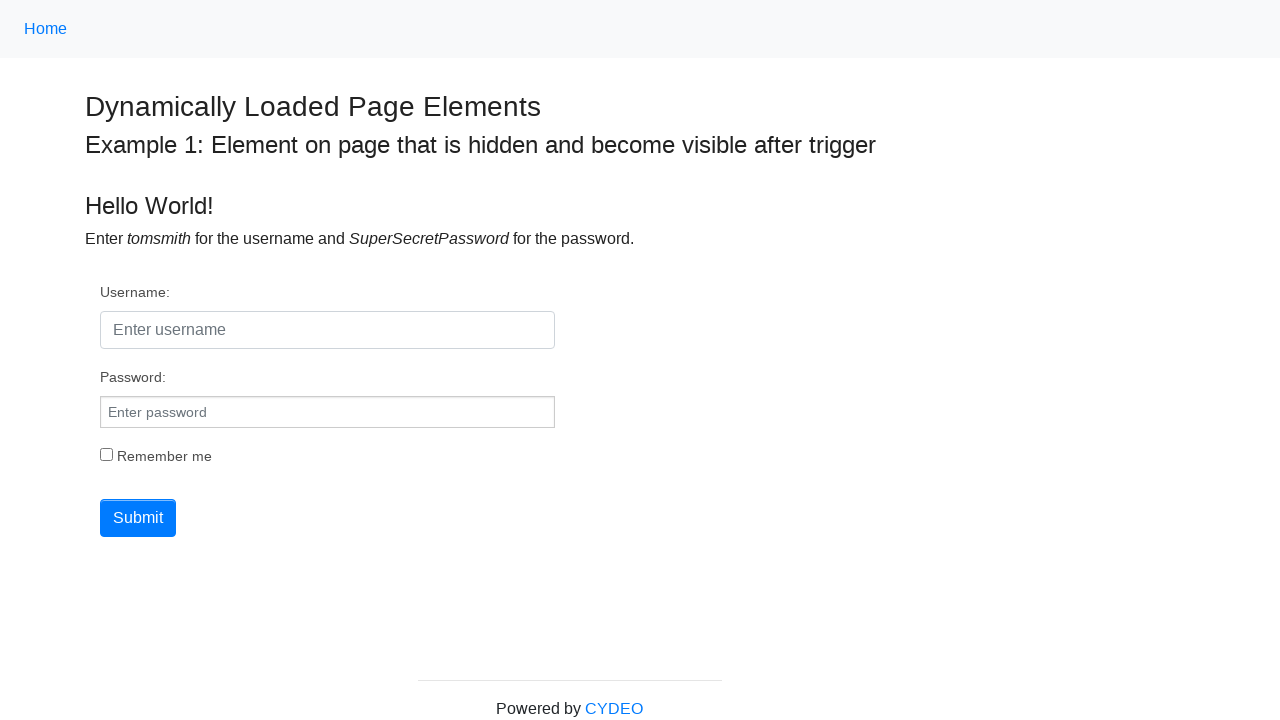

Filled username field with 'tomsmith' on #username
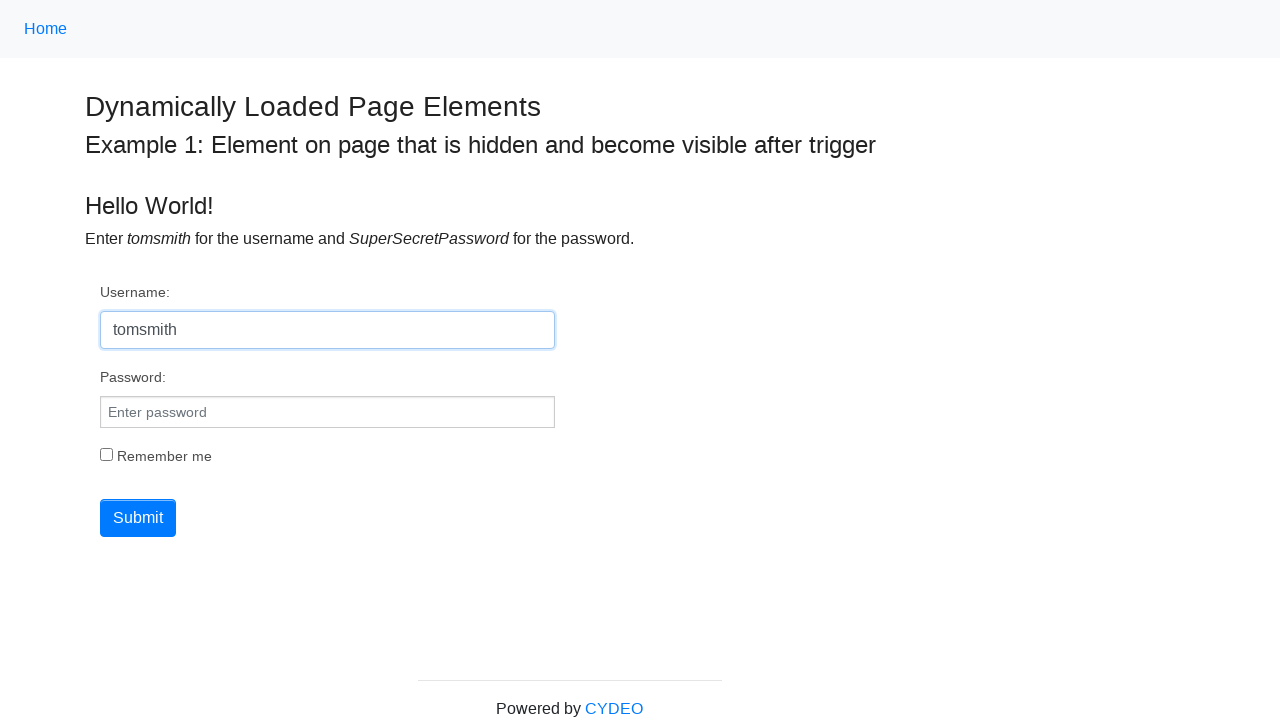

Filled password field with 'incorrectpassword' on #pwd
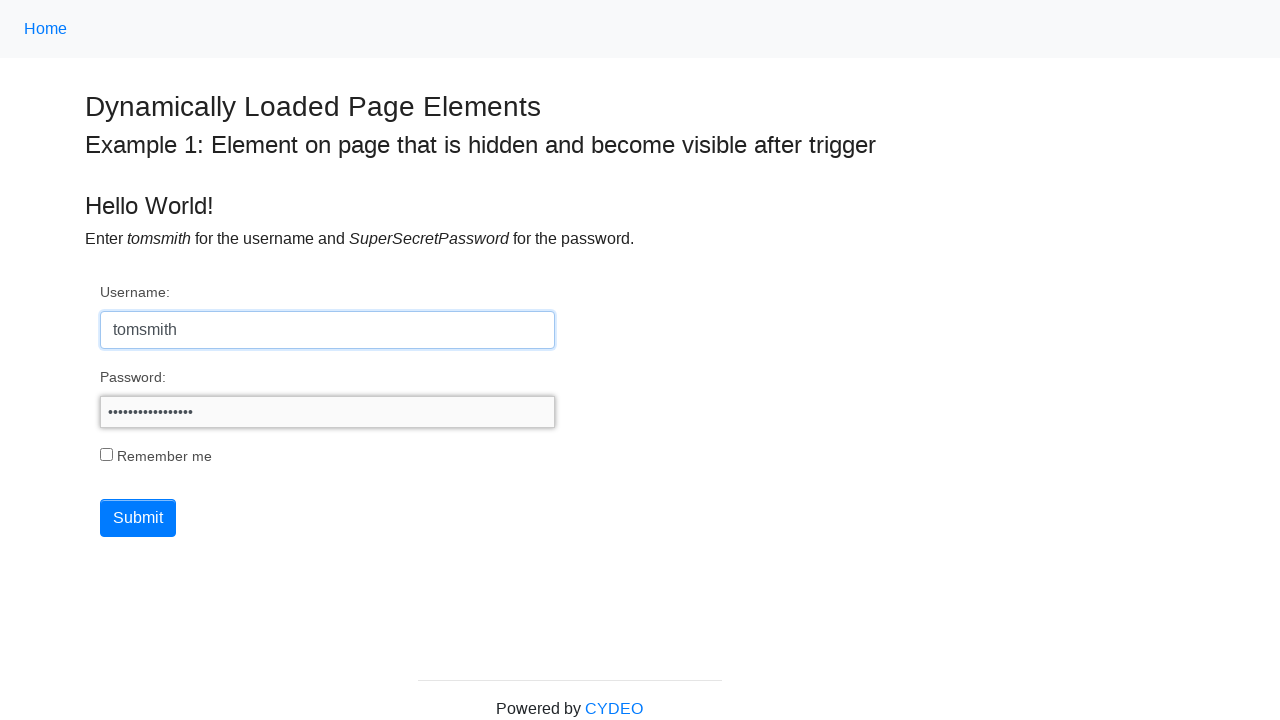

Clicked submit button to submit login form at (138, 518) on button[type='submit']
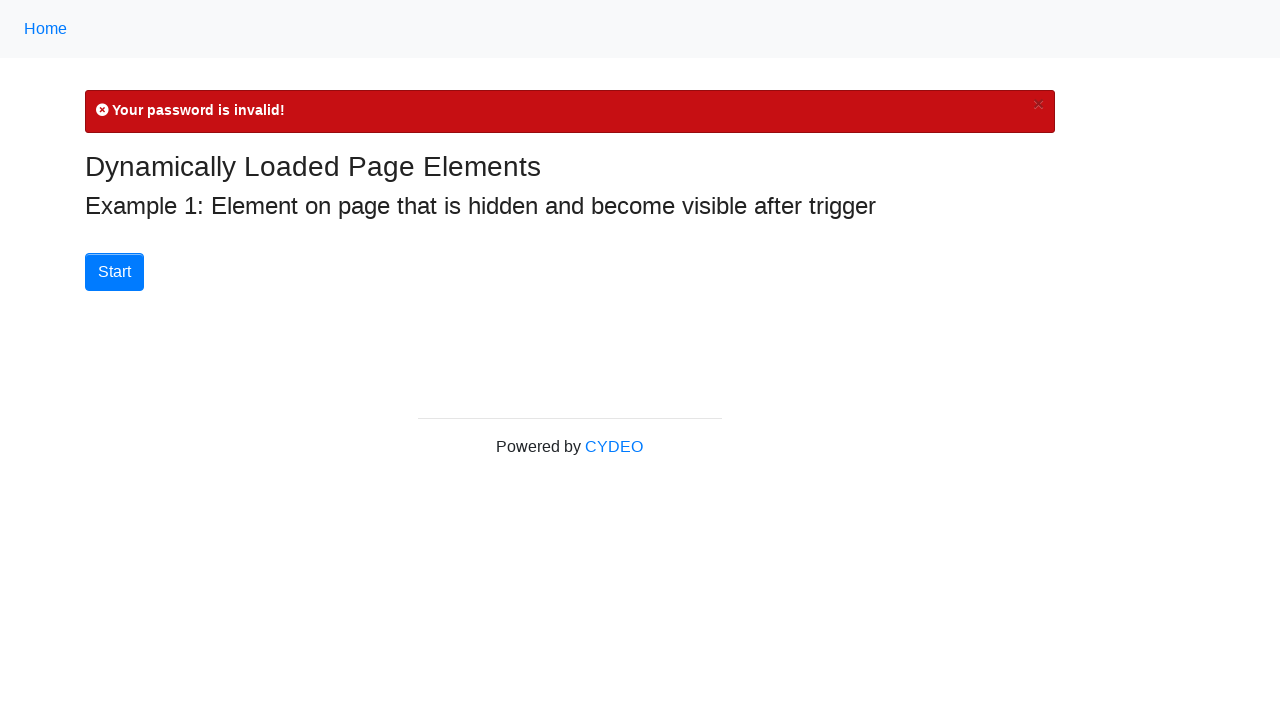

Error message displayed after form submission
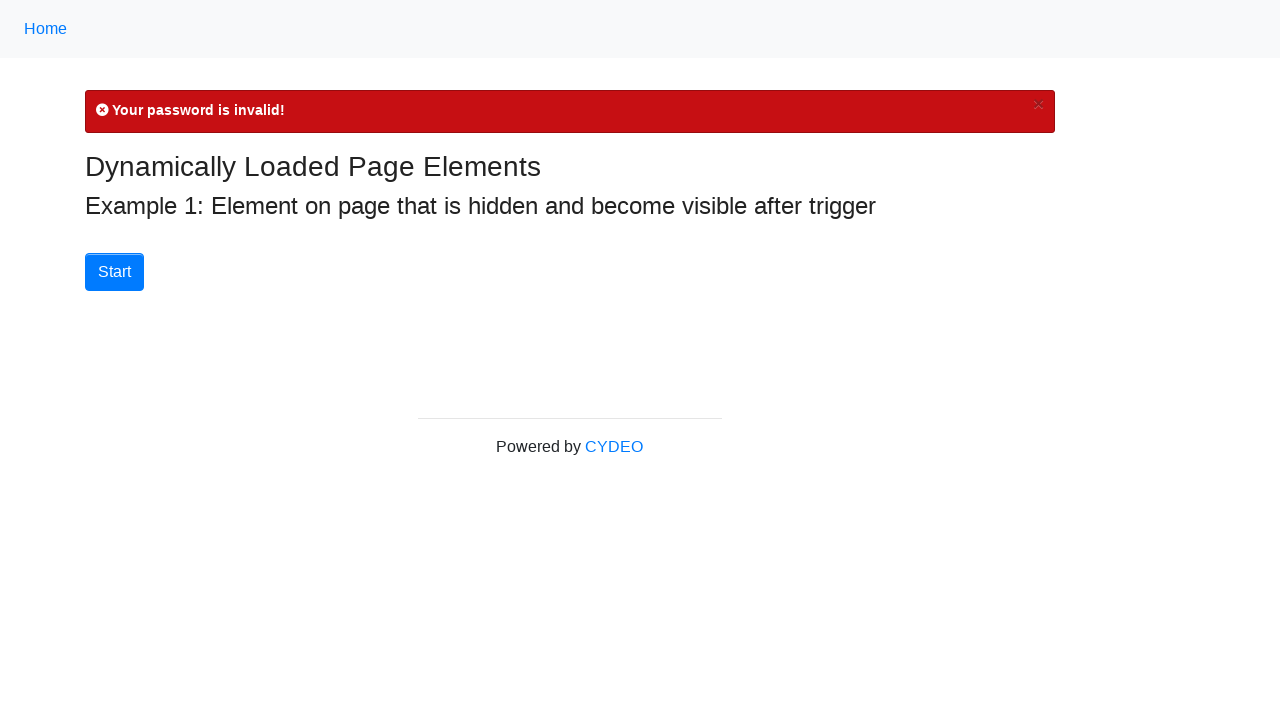

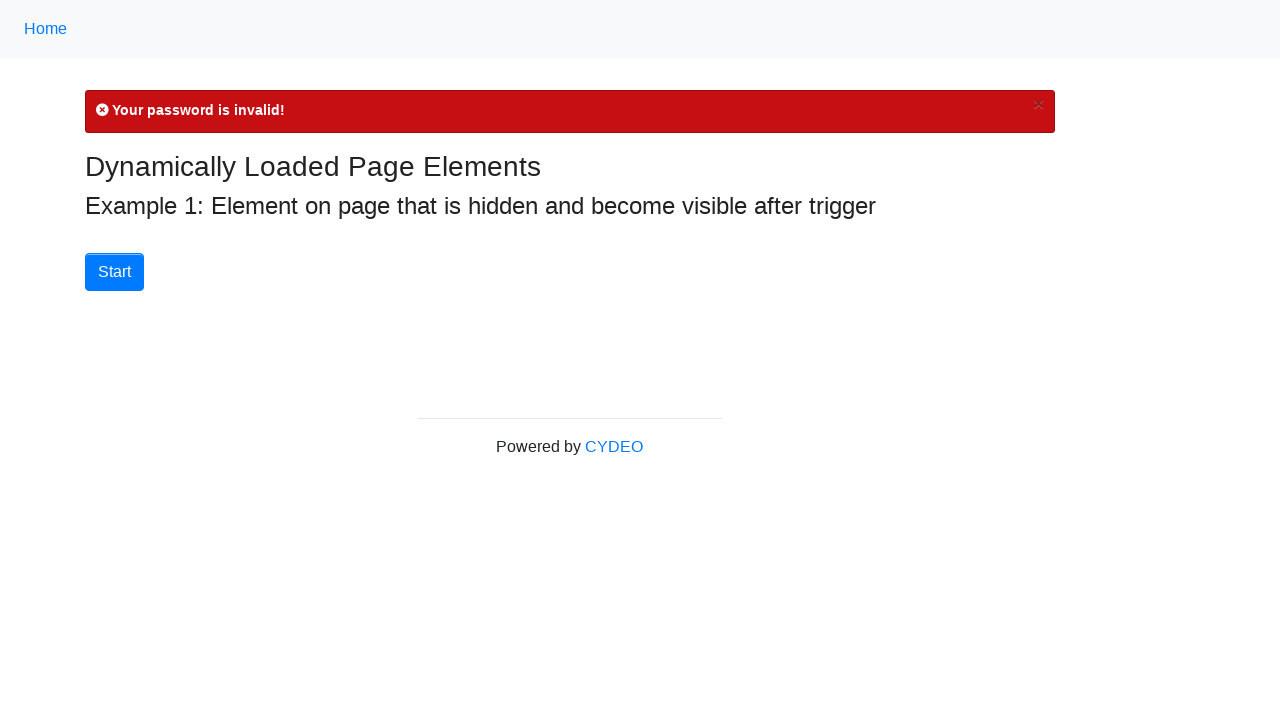